Navigates to Sina Finance homepage, closes any popup dialog, scrolls down slightly, and waits for page content to load

Starting URL: https://finance.sina.com.cn

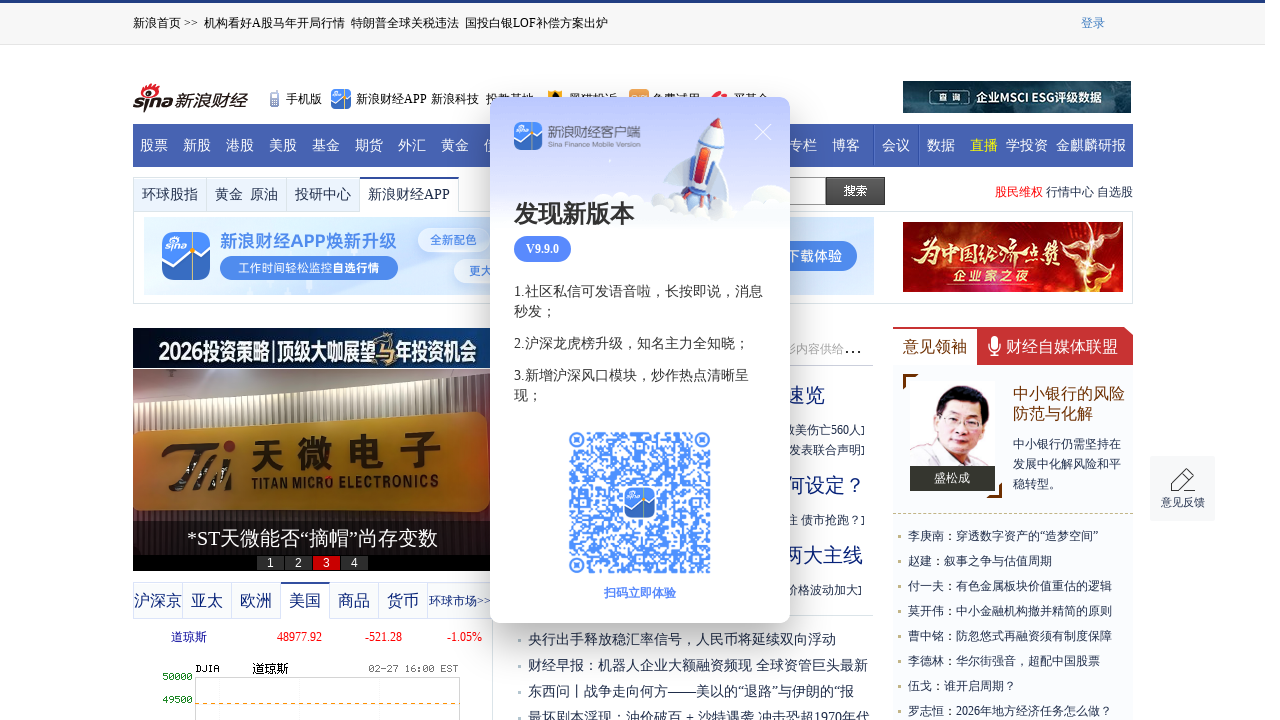

Waited for page to load (networkidle)
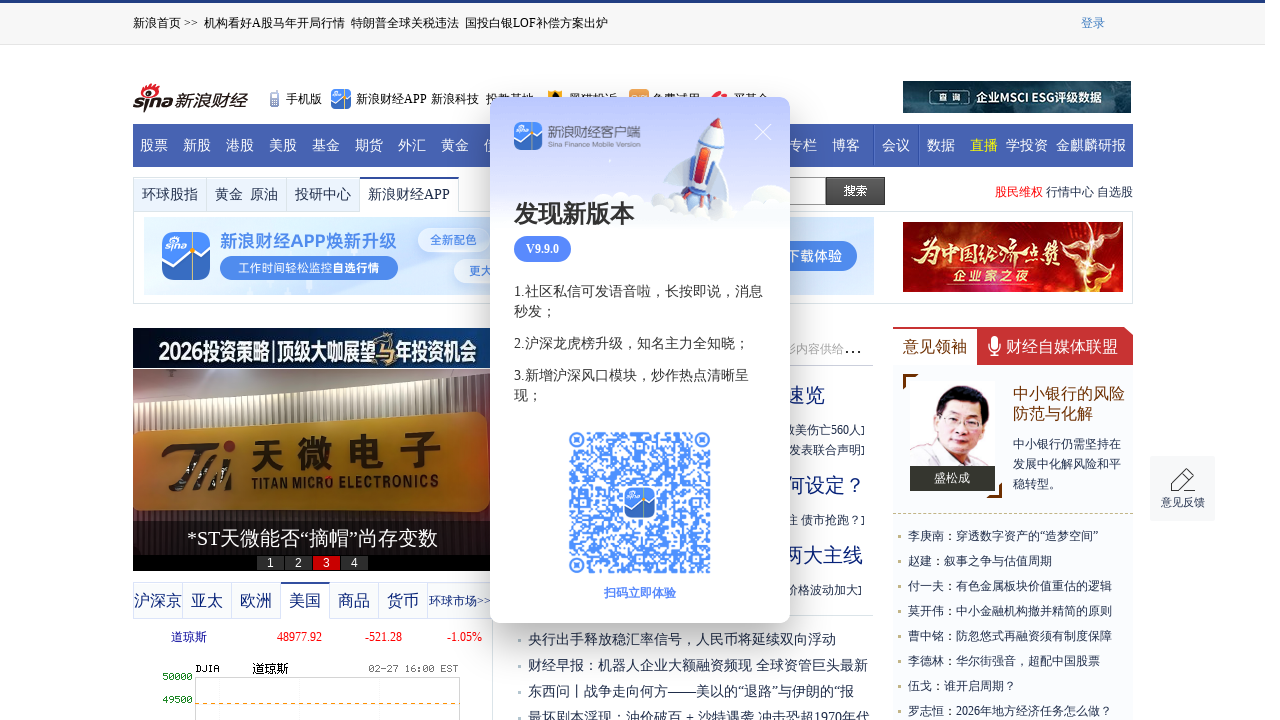

Closed popup dialog at (763, 132) on .snp-btn-close-new
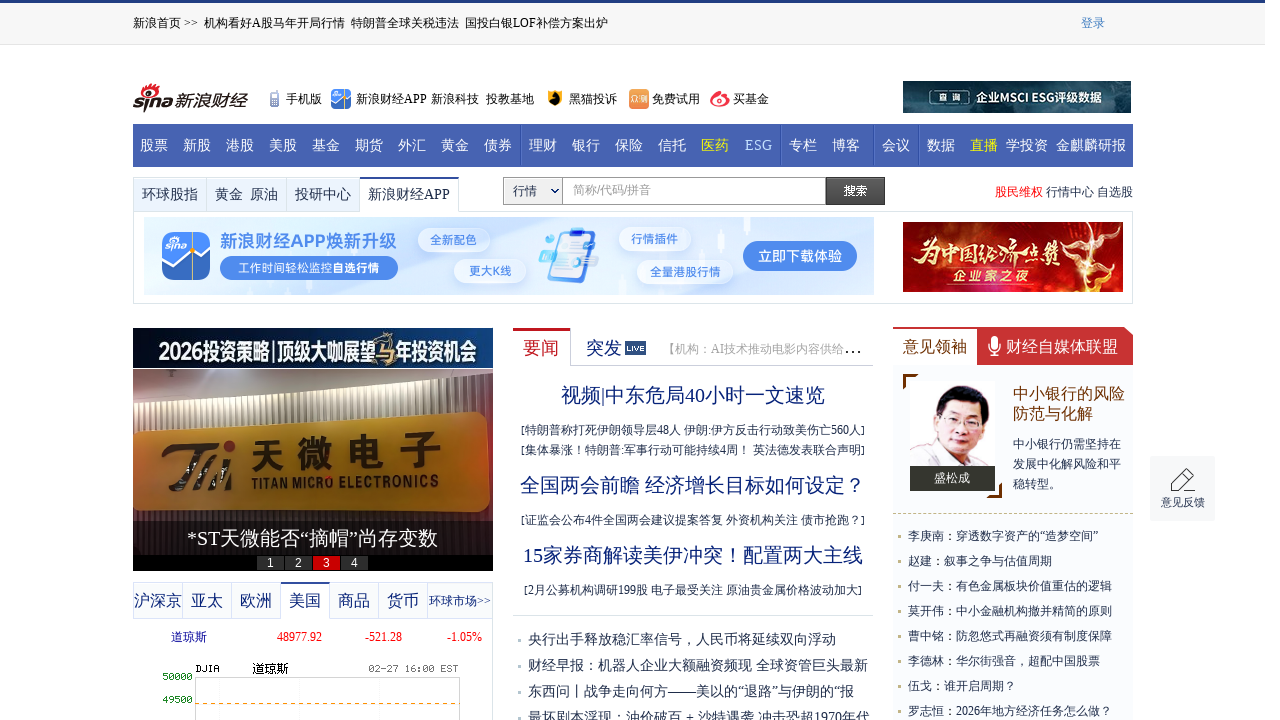

Scrolled down slightly to news section
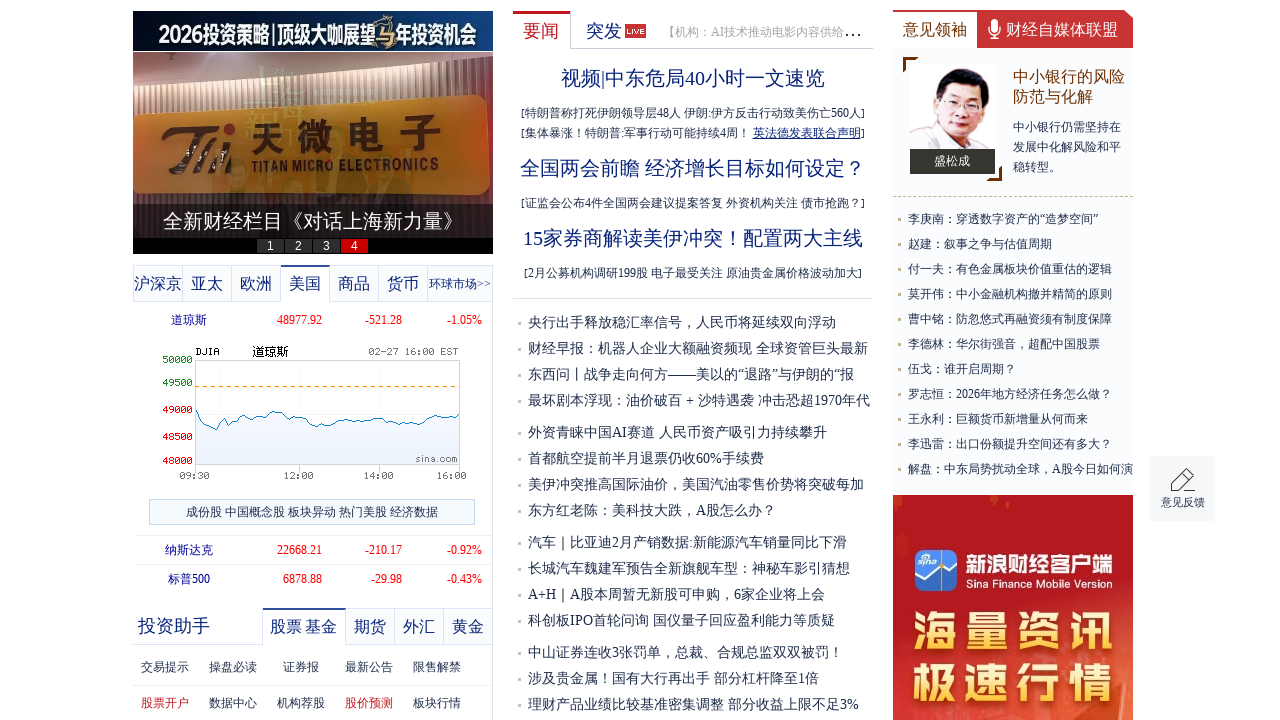

Waited for page content to load
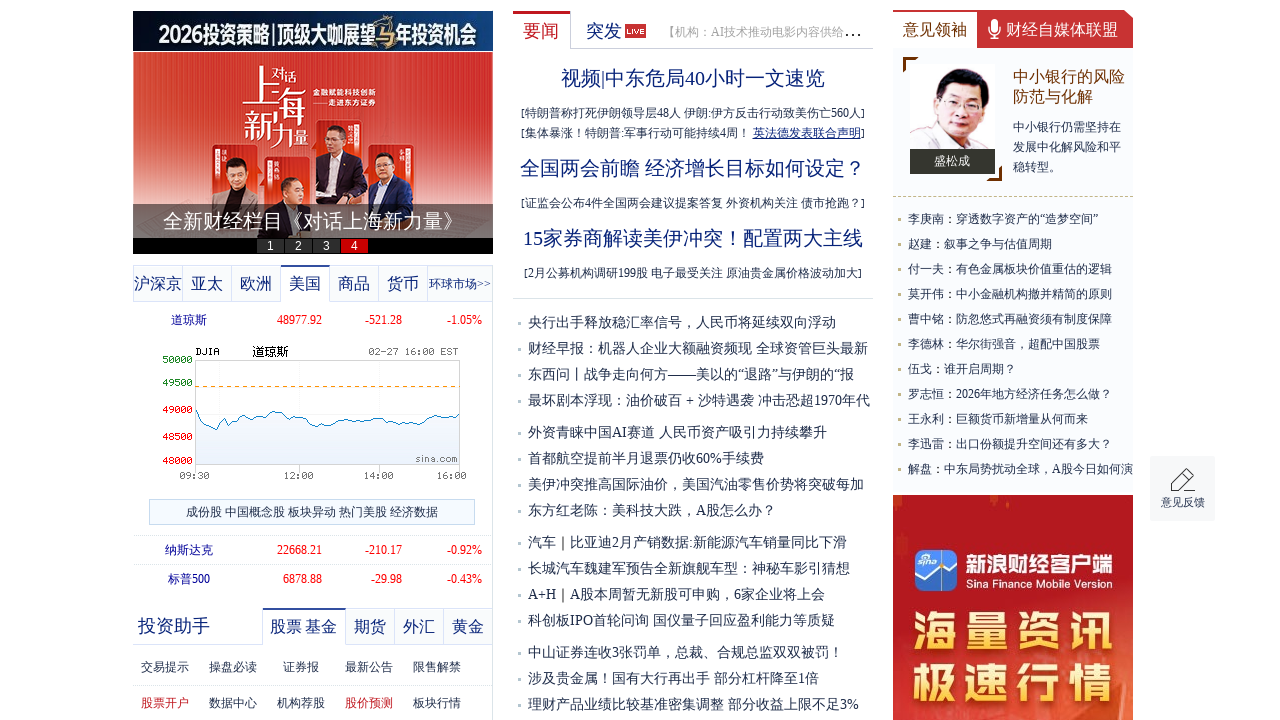

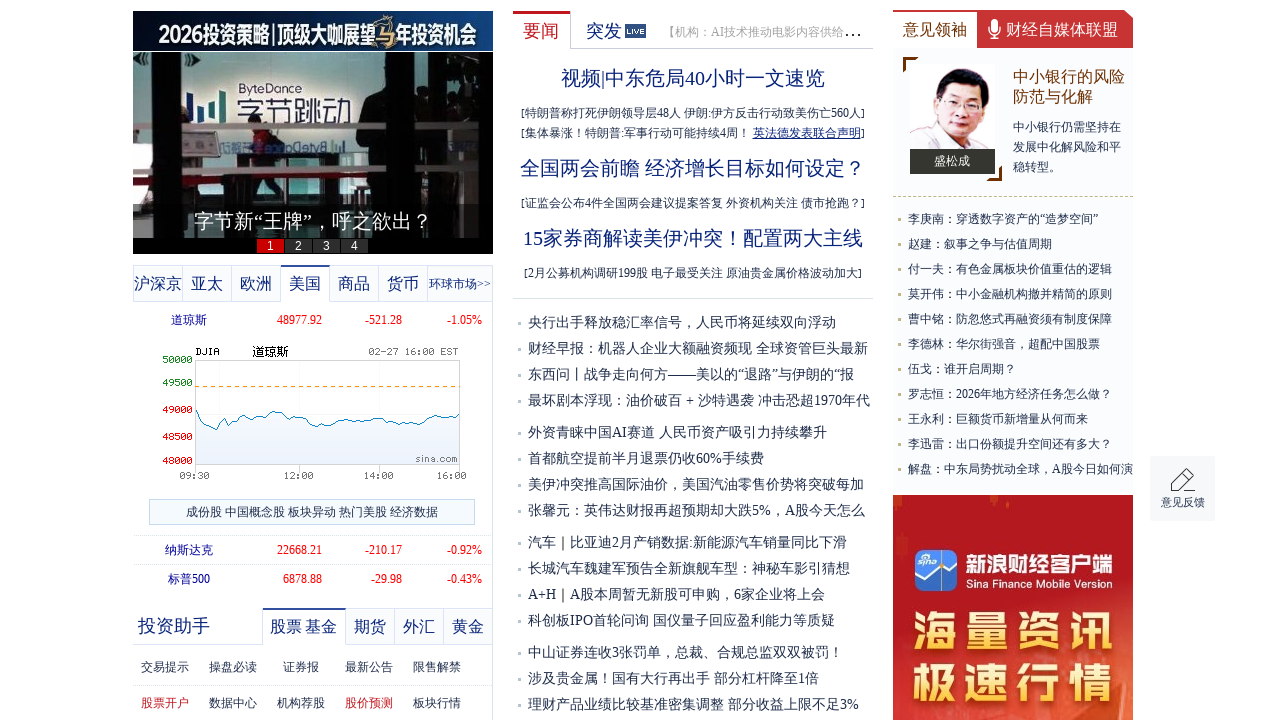